Tests the "More Information" link by clicking on the payment security information link

Starting URL: https://www.mts.by/

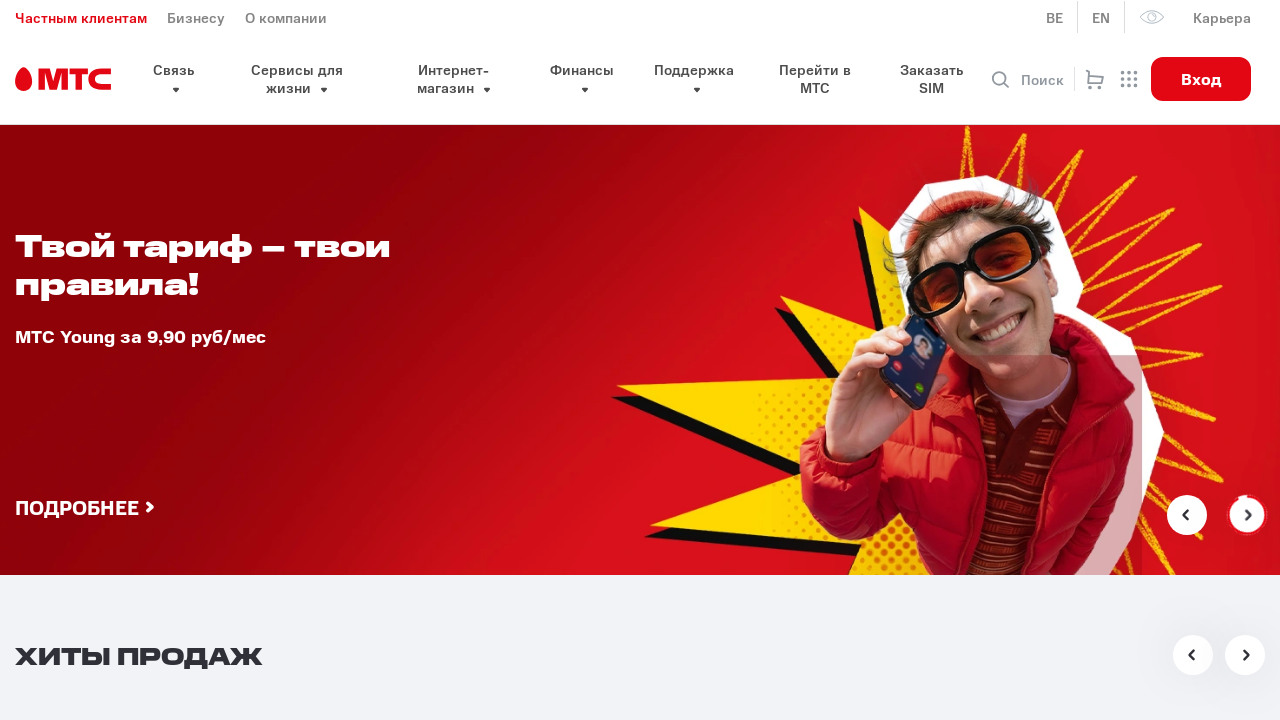

Navigated to MTS.by homepage
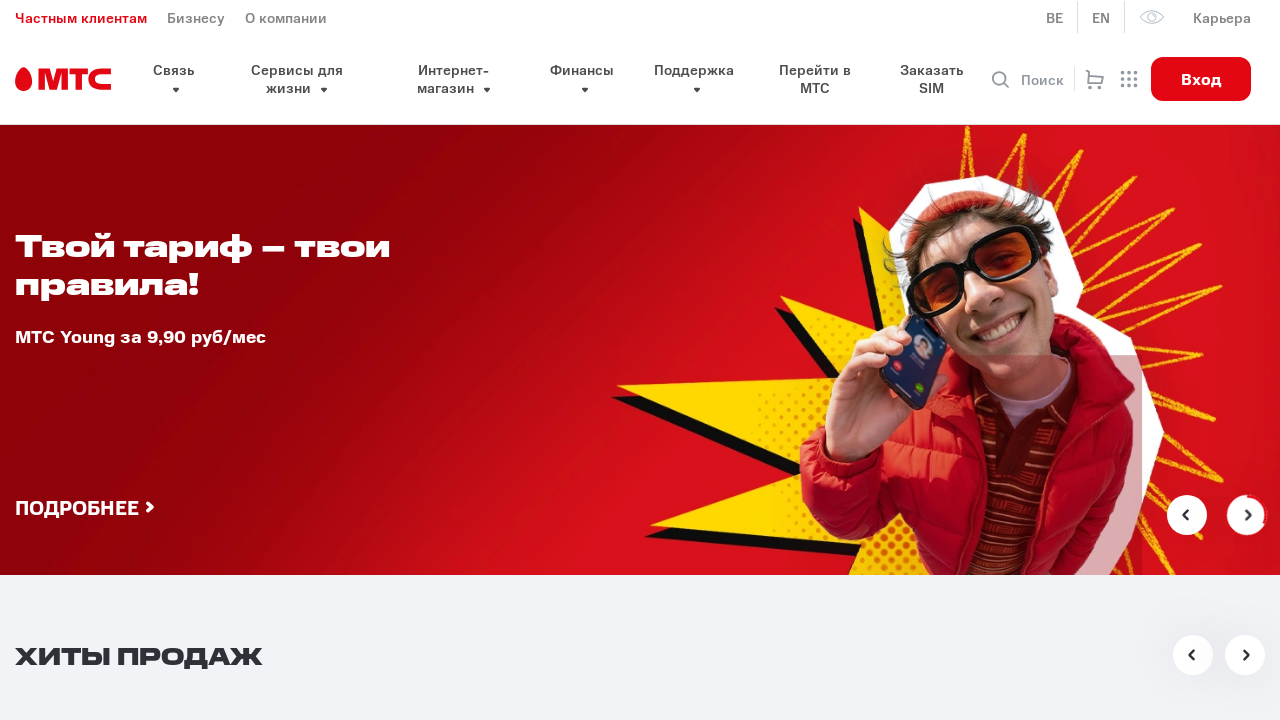

Clicked on payment security information link at (190, 361) on a[href='/help/poryadok-oplaty-i-bezopasnost-internet-platezhey/']
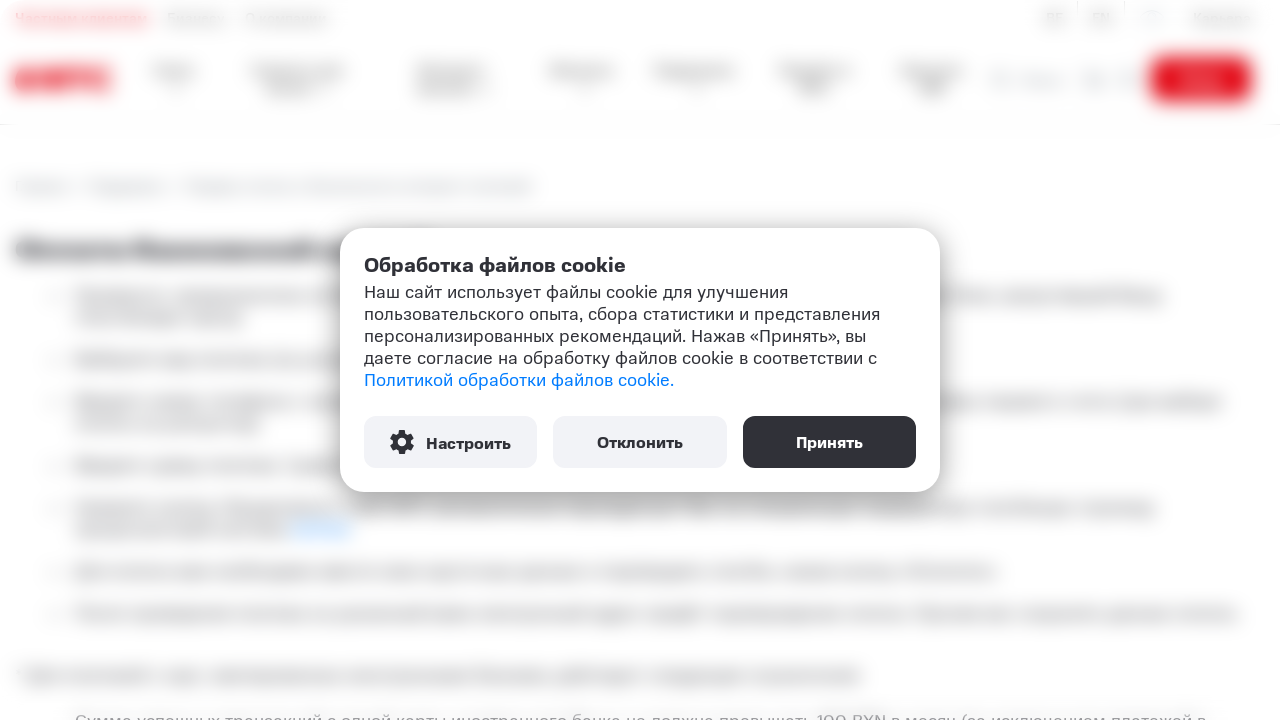

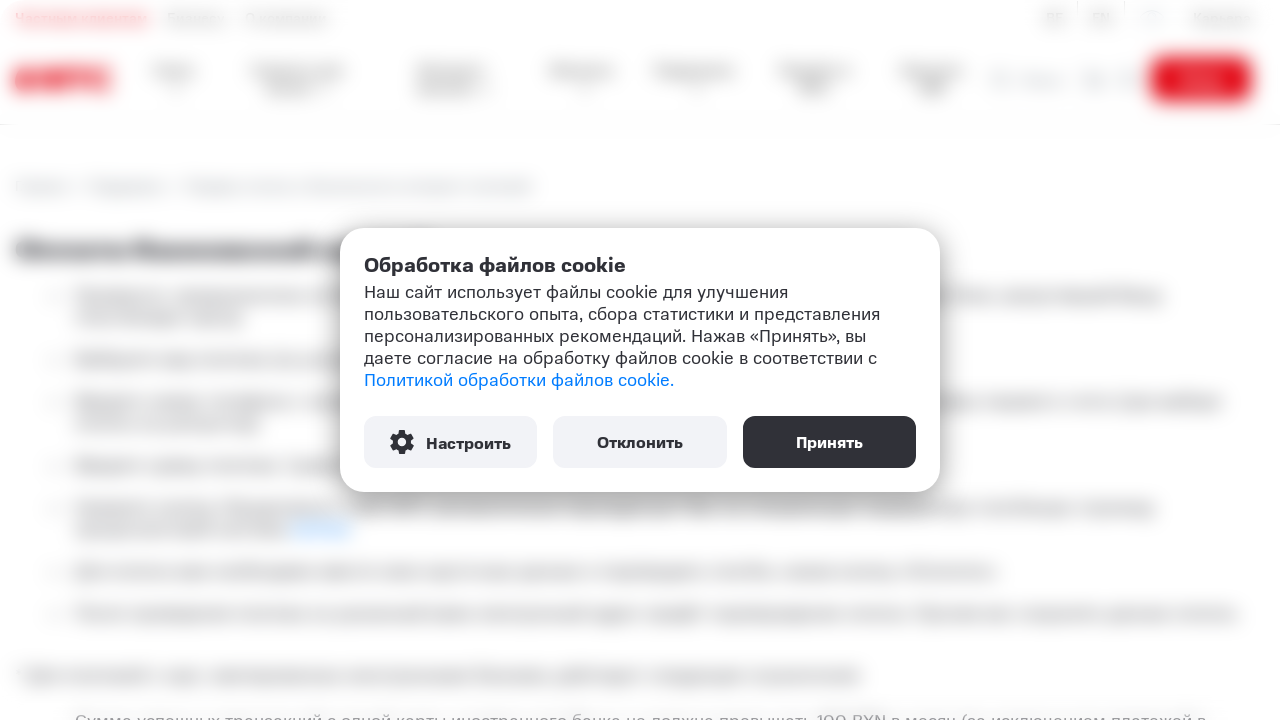